Tests product search functionality by entering a search term in the search bar and clicking the search button

Starting URL: https://automationexercise.com/products

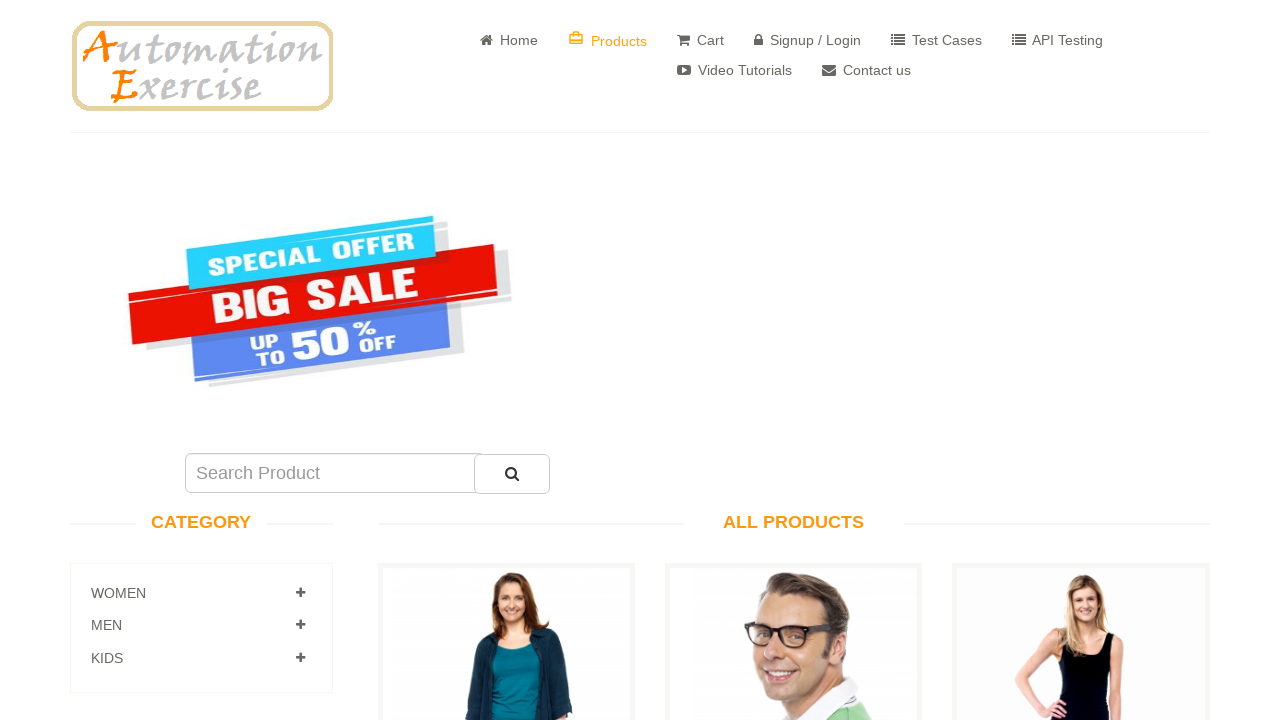

Clicked on the search bar at (335, 473) on #search_product
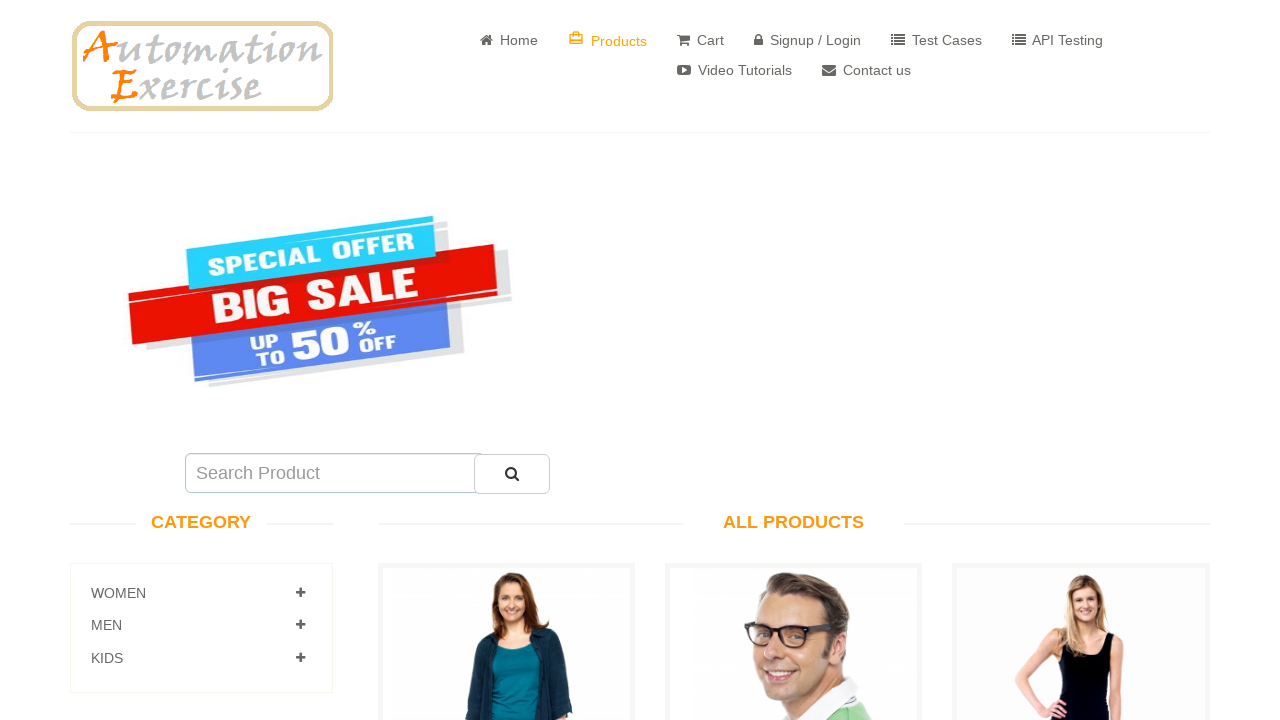

Entered search term 'Dress' in search bar on #search_product
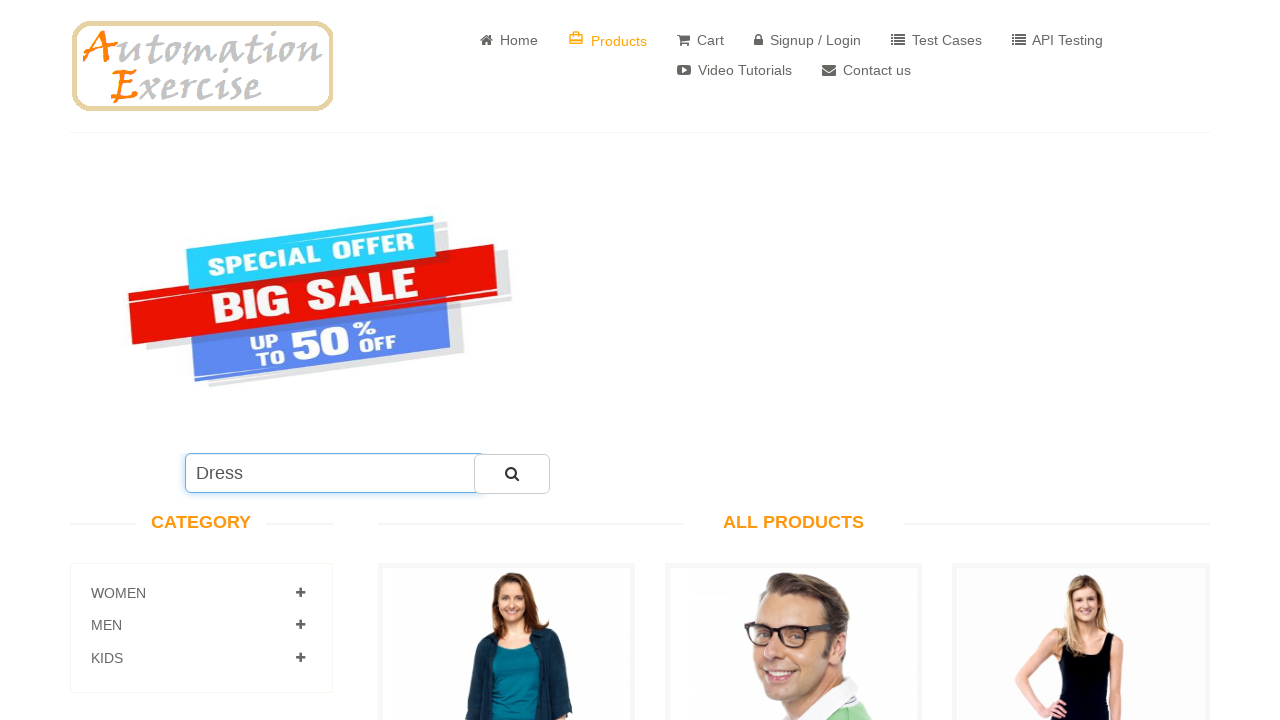

Clicked search button to search for products at (512, 474) on #submit_search
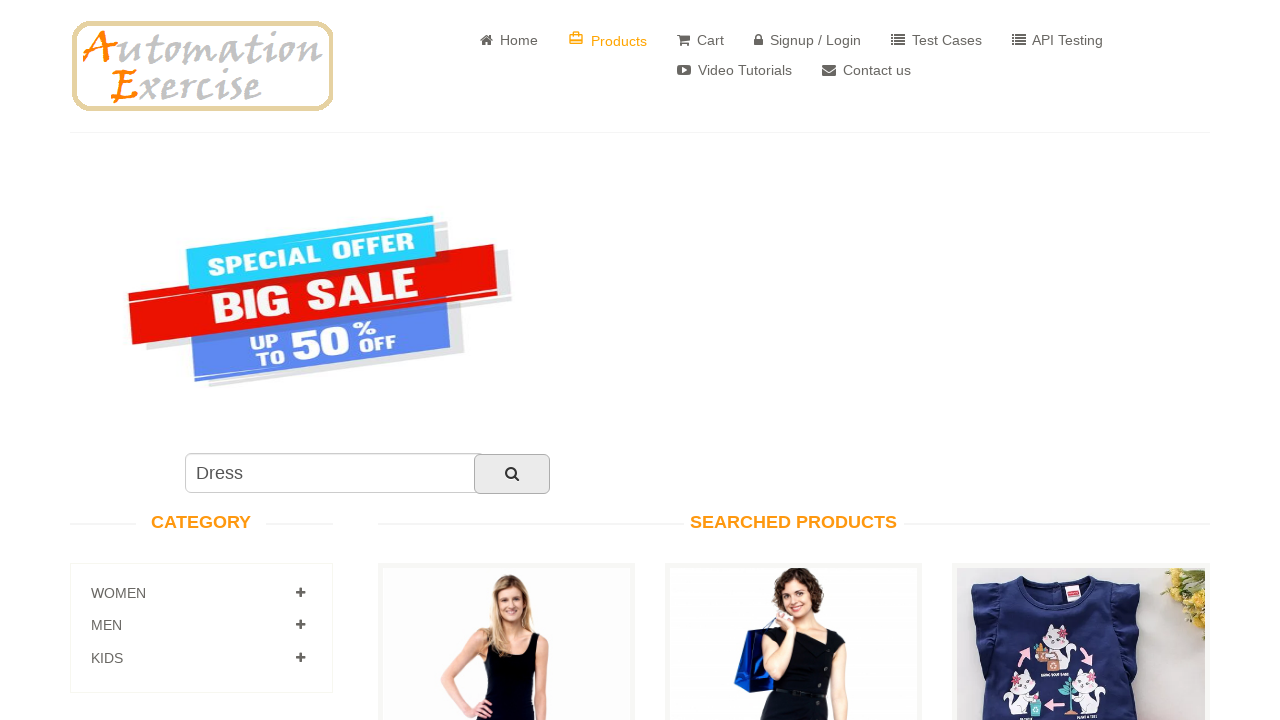

Verified URL contains search query for 'Dress'
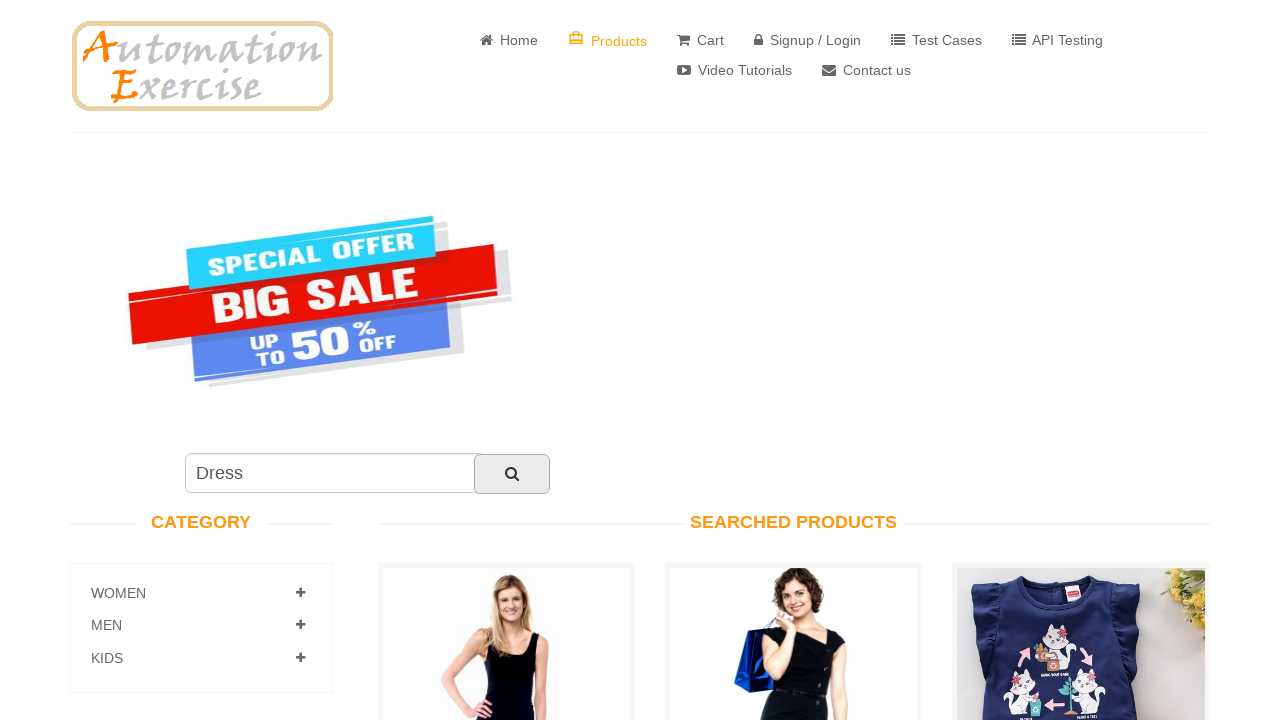

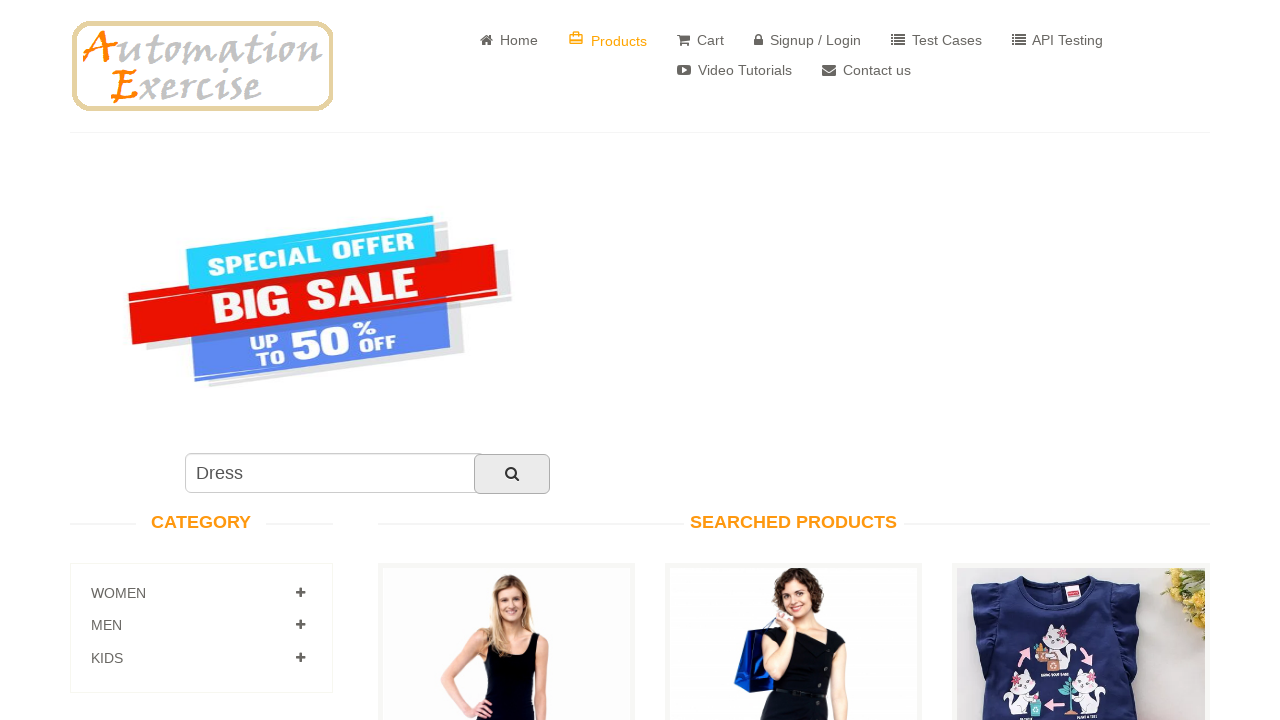